Tests login form validation by entering invalid credentials and verifying the error message is displayed

Starting URL: https://opensource-demo.orangehrmlive.com/web/index.php/auth/login

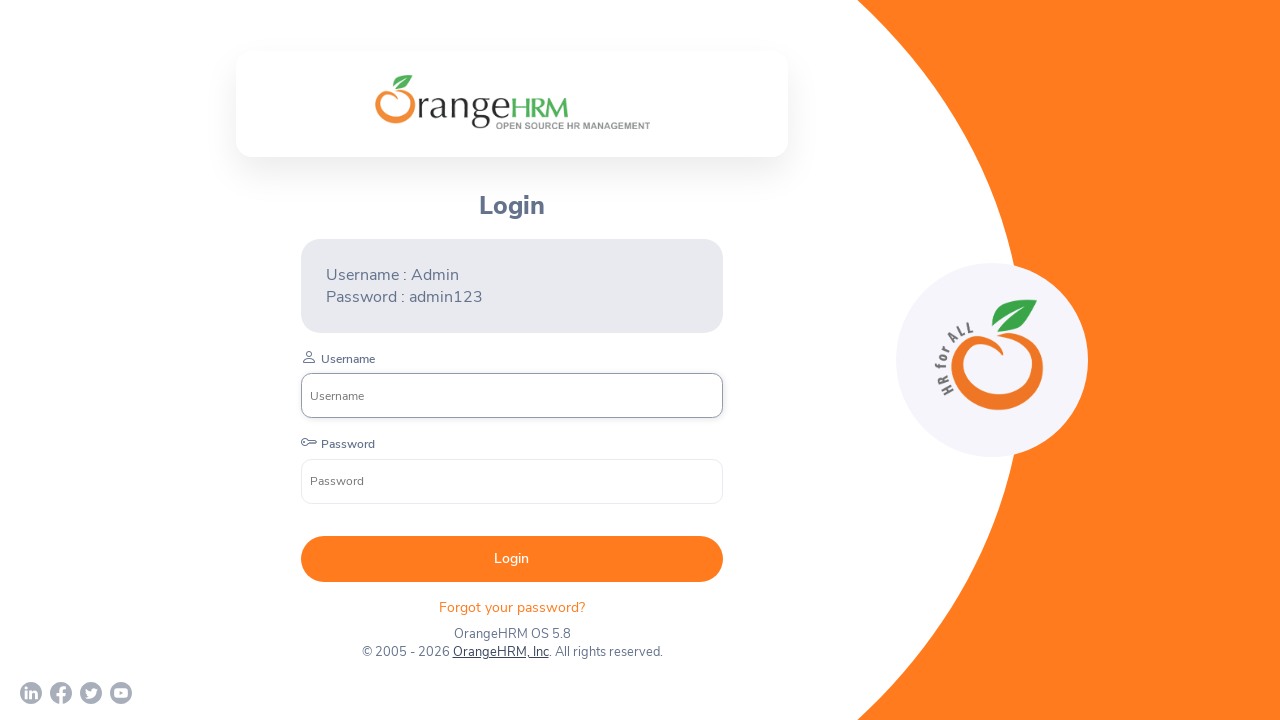

Login form loaded and username field is ready
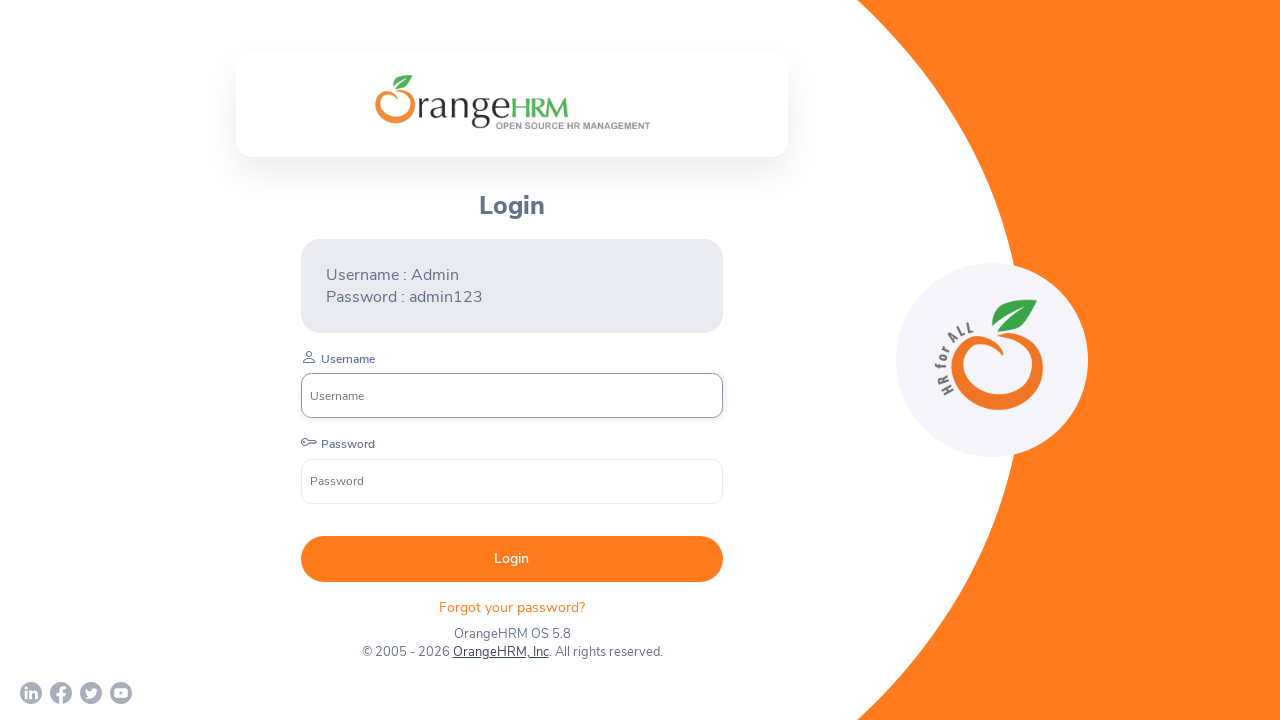

Filled username field with 'Admin' on input[name='username']
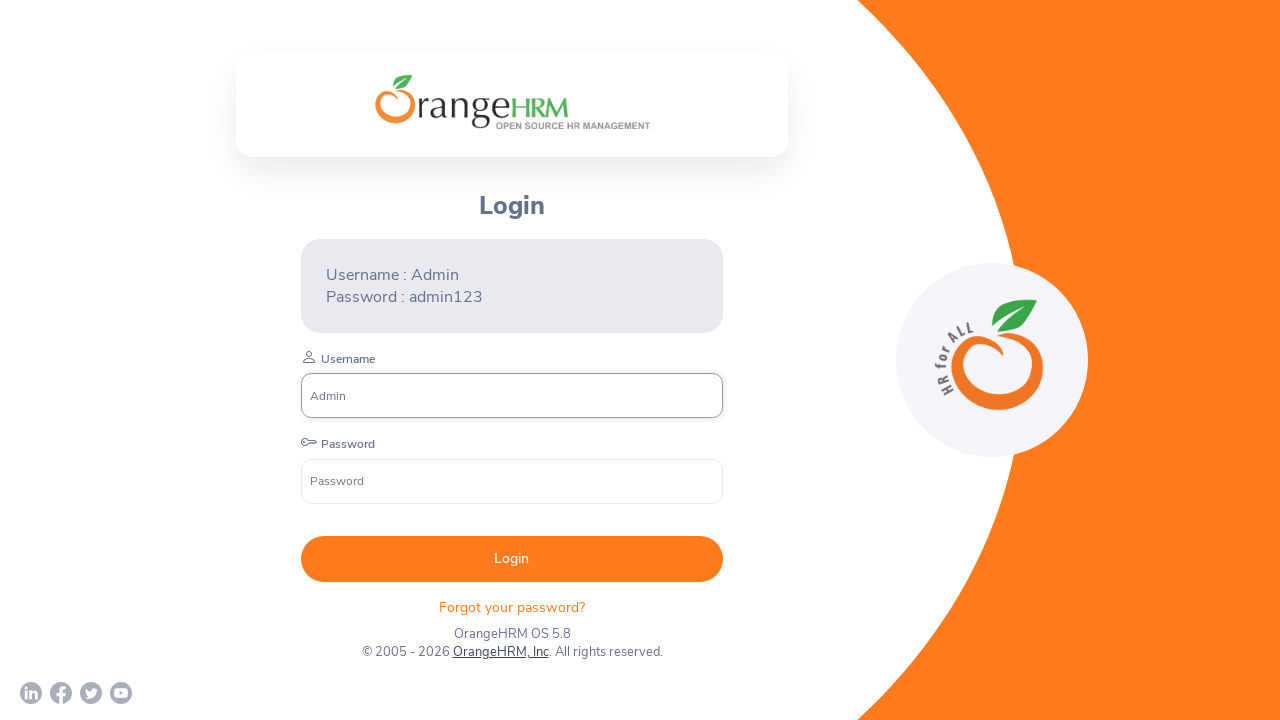

Filled password field with invalid password 'admin1234' on input[name='password']
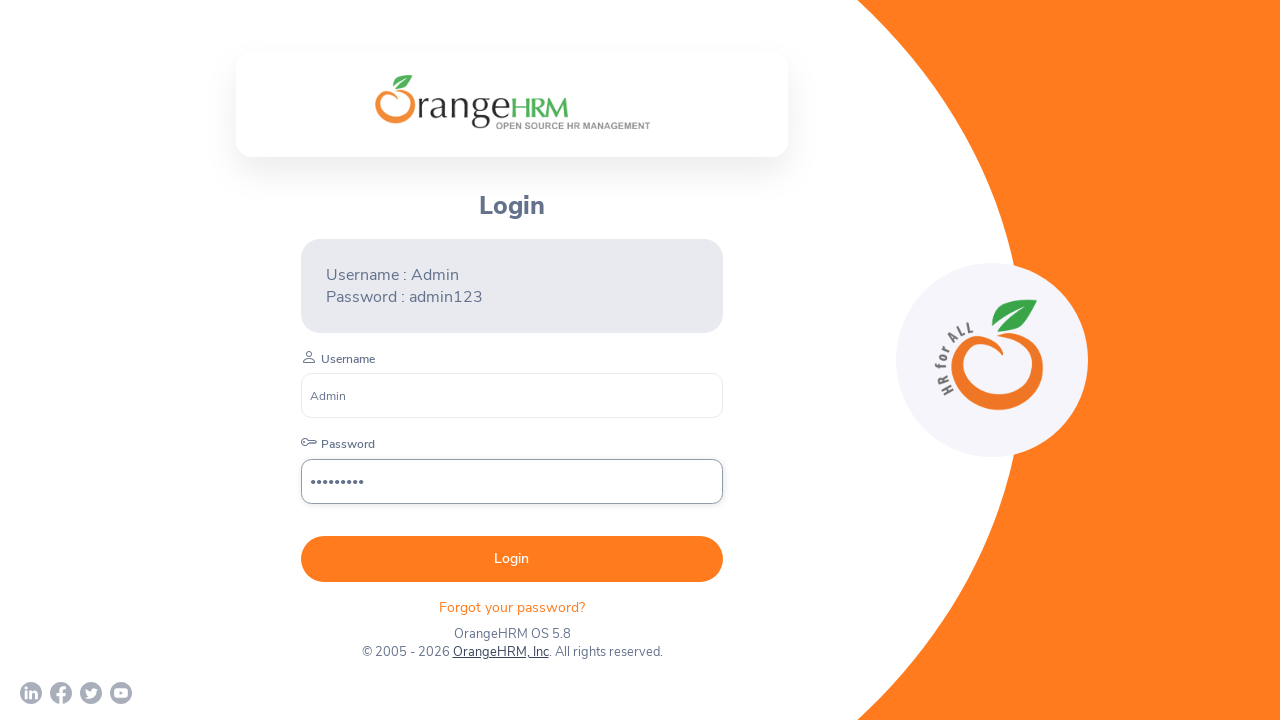

Clicked login button to submit form at (512, 559) on button[type='submit']
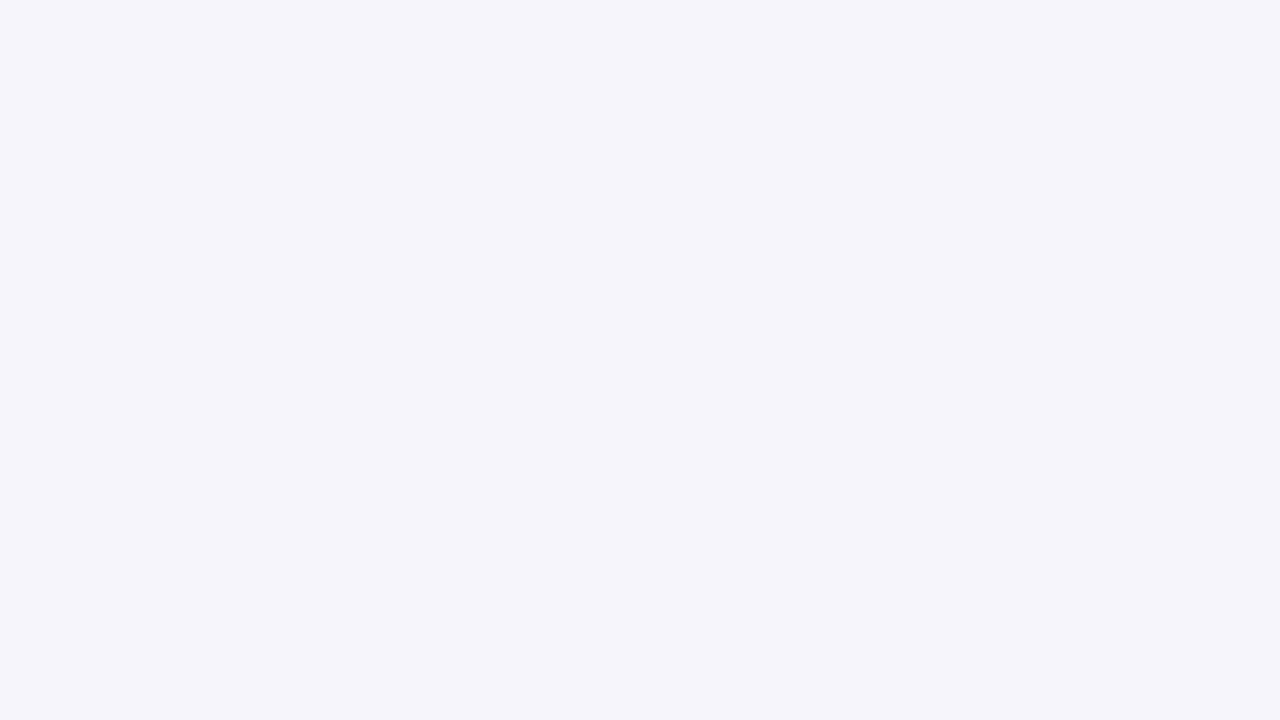

Error message element appeared
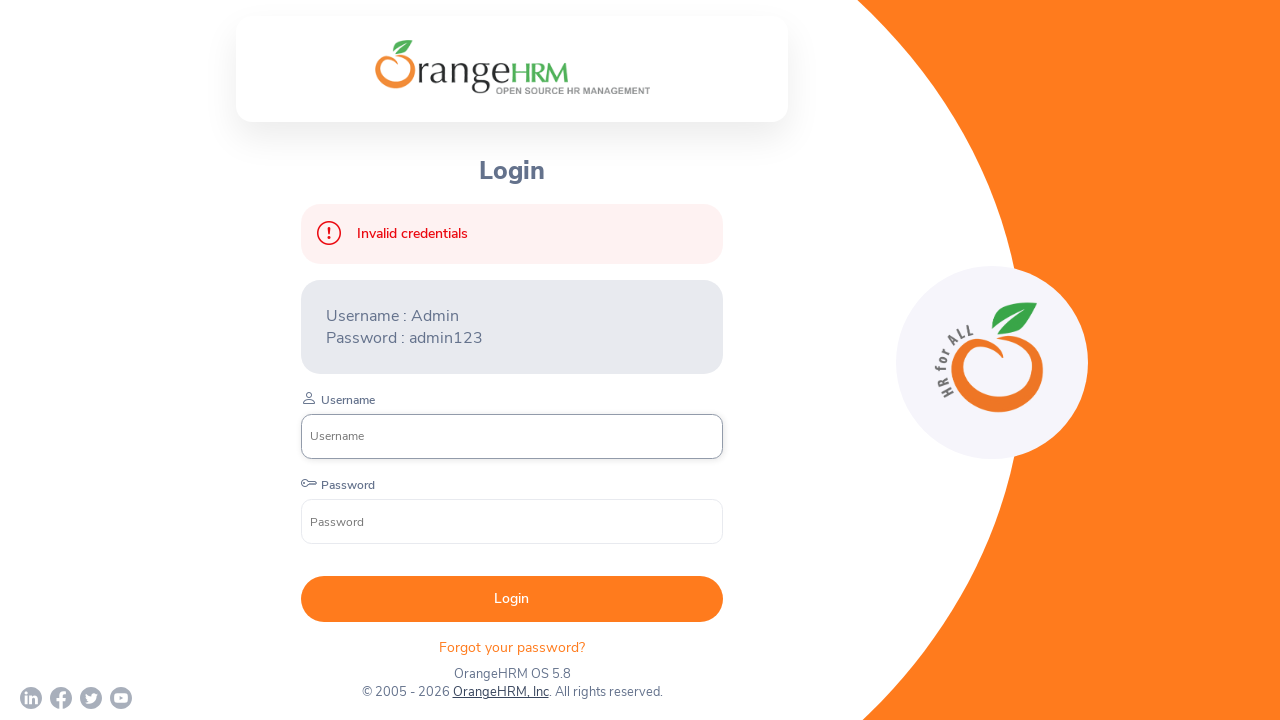

Retrieved error message text: 'Invalid credentials'
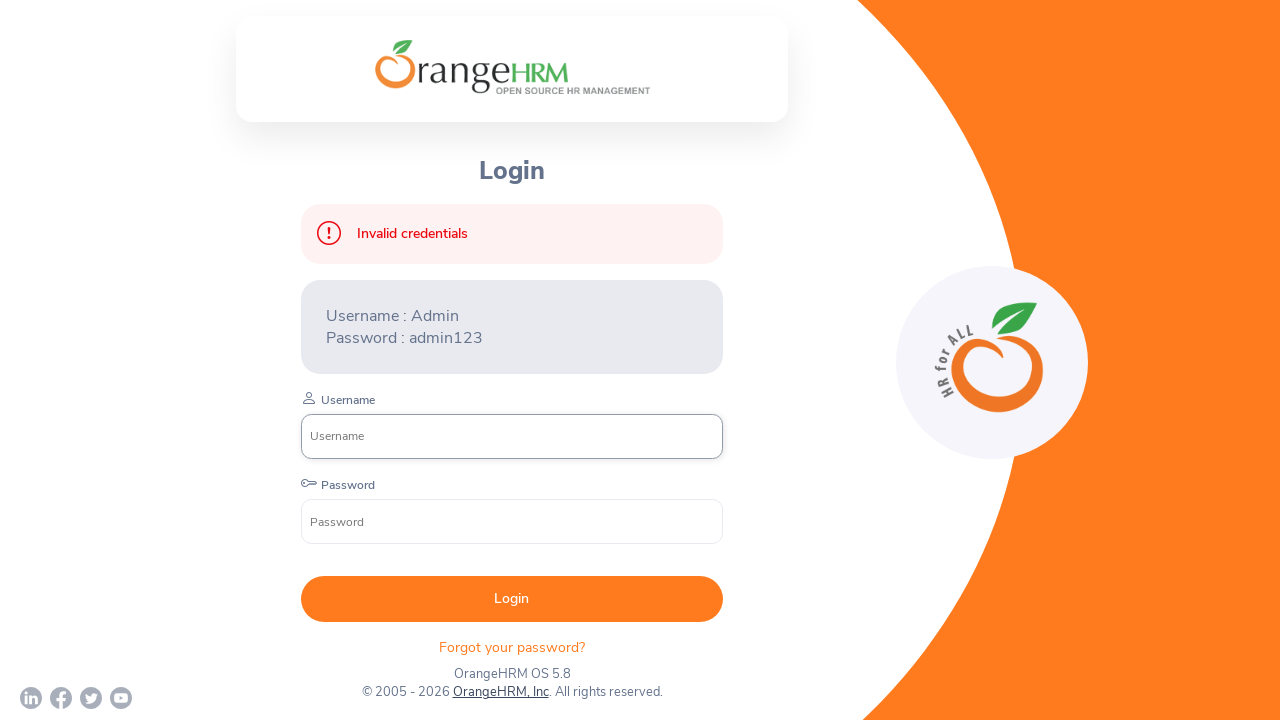

Verified error message matches expected text 'Invalid credentials'
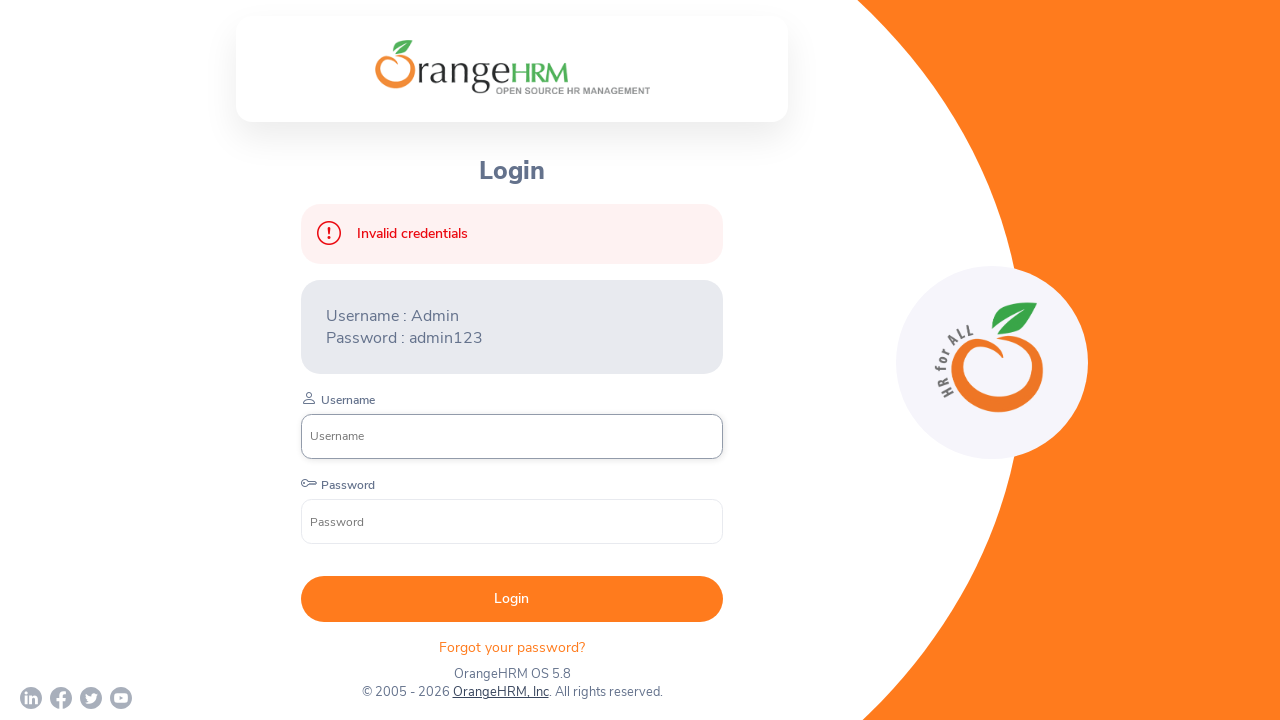

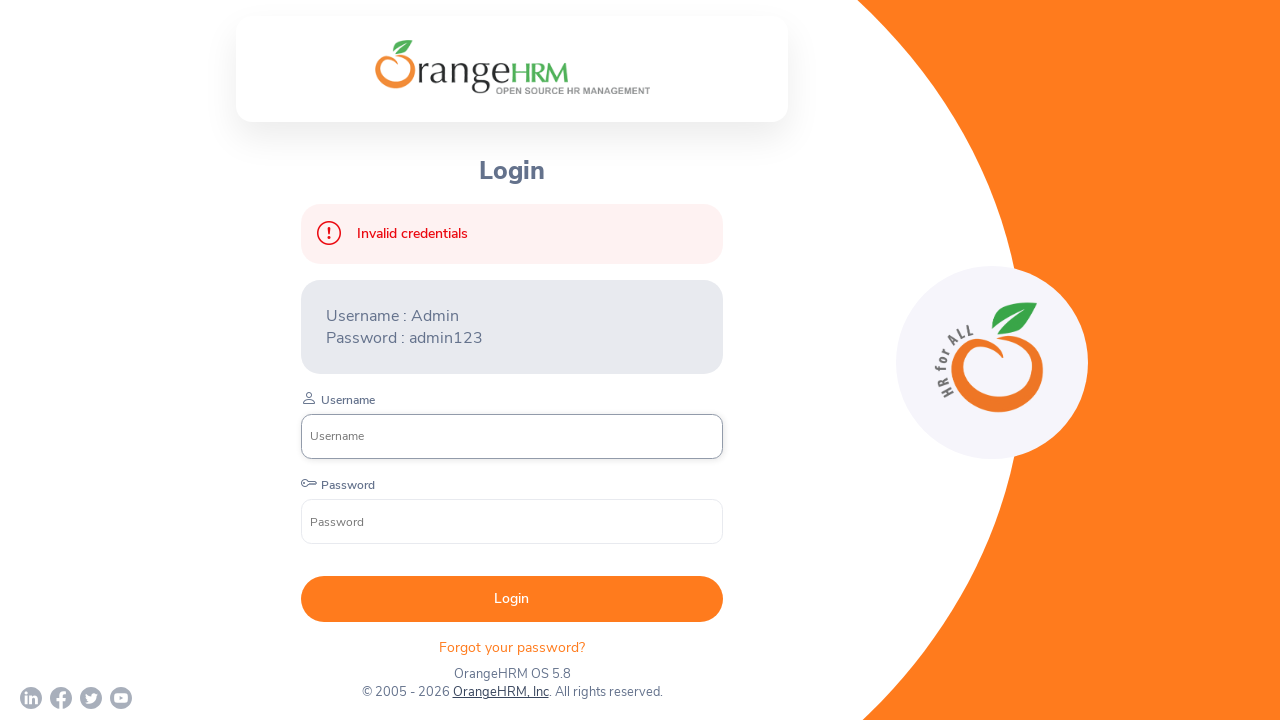